Tests that other controls are hidden when editing a todo item

Starting URL: https://demo.playwright.dev/todomvc

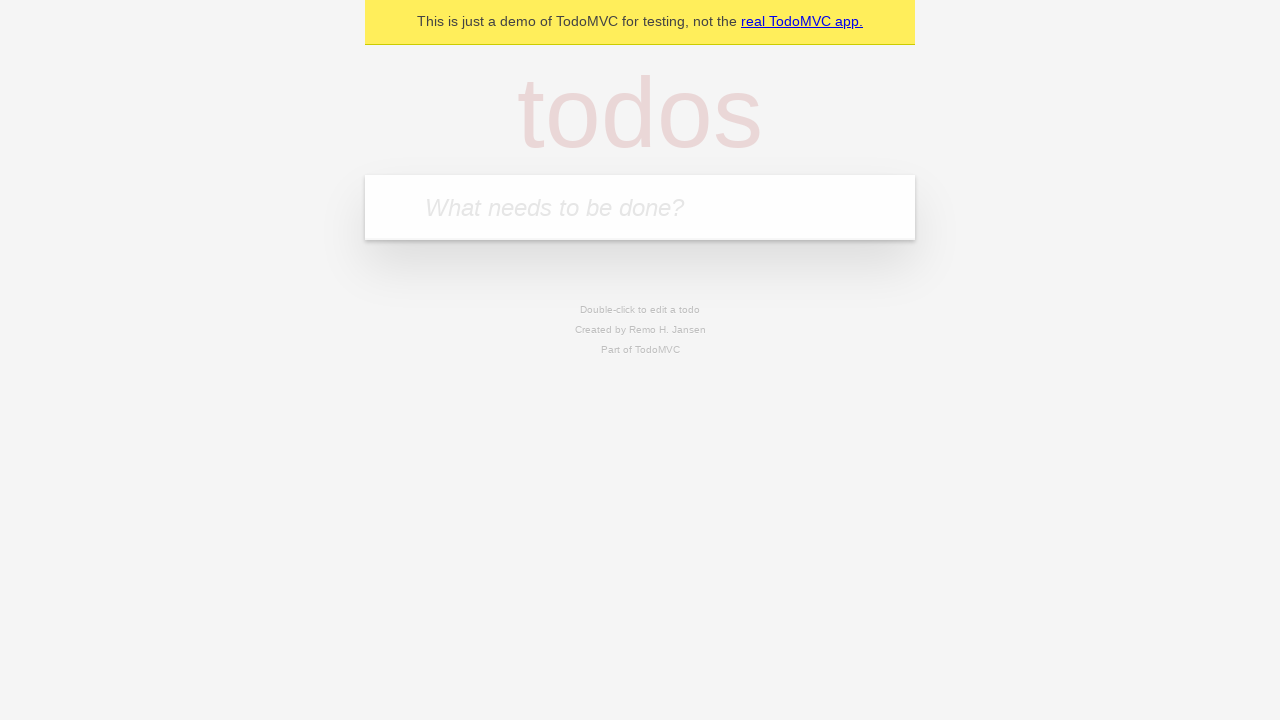

Filled input field with first todo 'buy some cheese' on internal:attr=[placeholder="What needs to be done?"i]
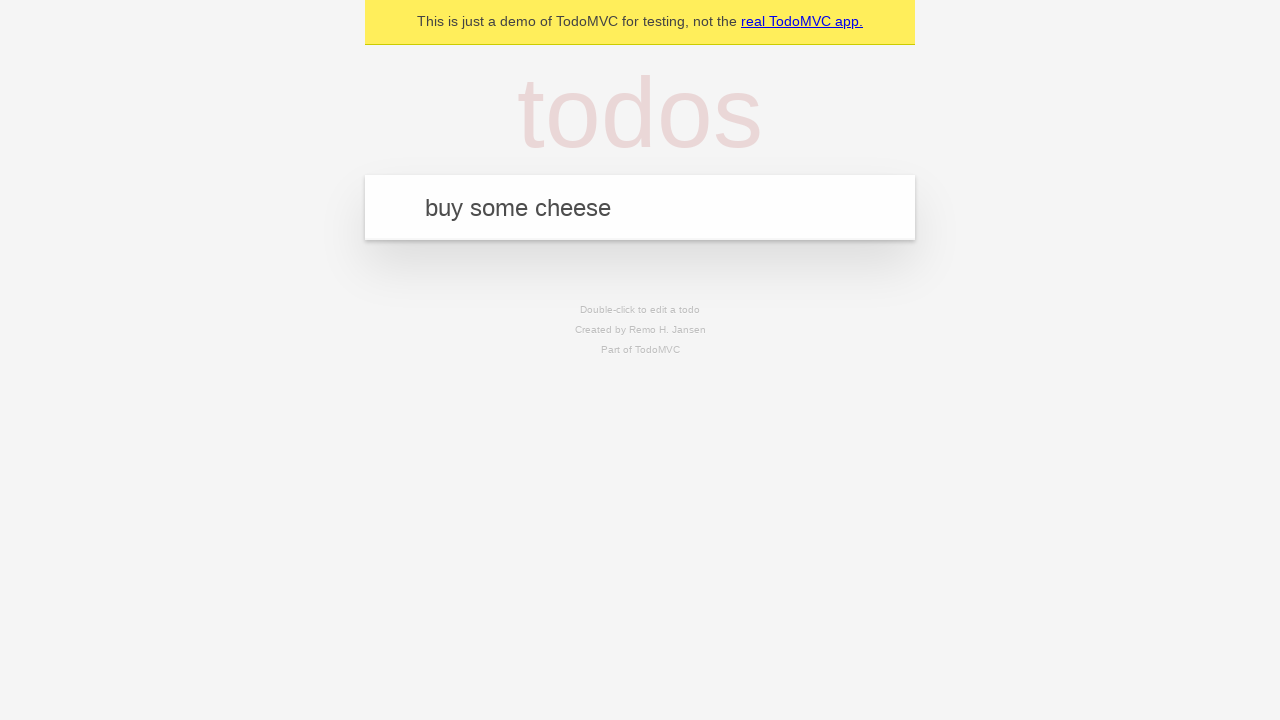

Pressed Enter to create first todo on internal:attr=[placeholder="What needs to be done?"i]
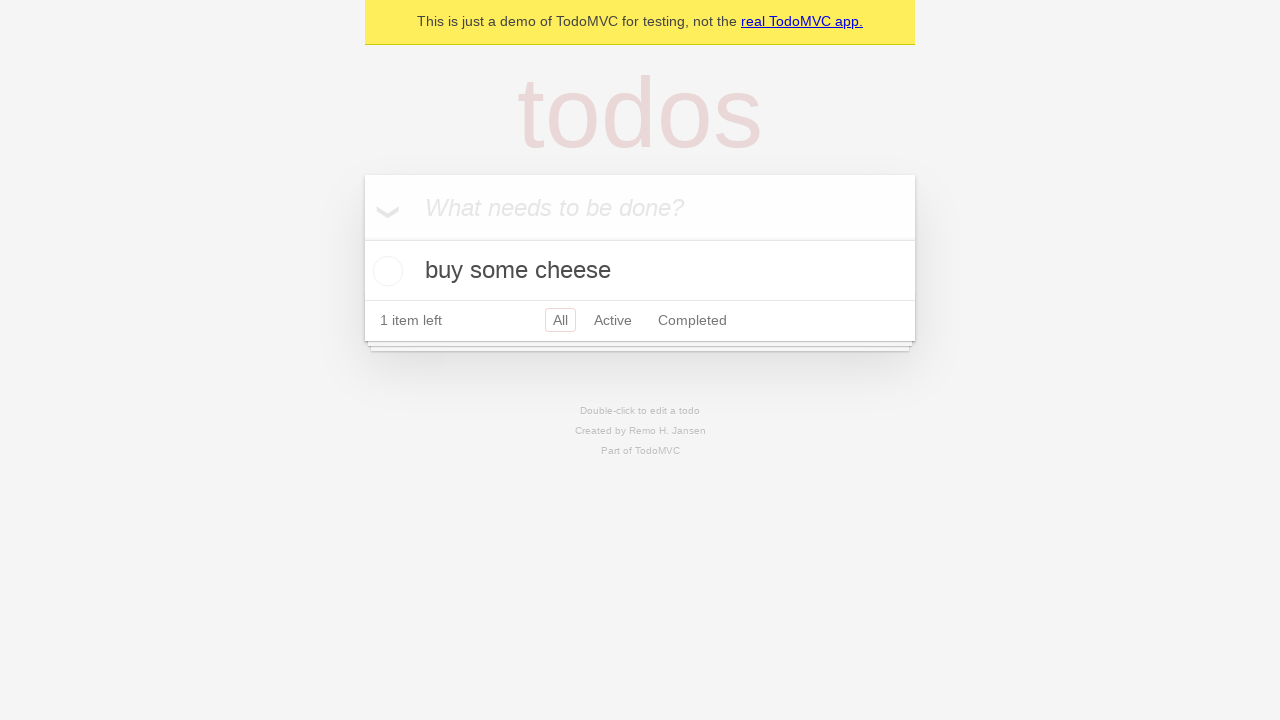

Filled input field with second todo 'feed the cat' on internal:attr=[placeholder="What needs to be done?"i]
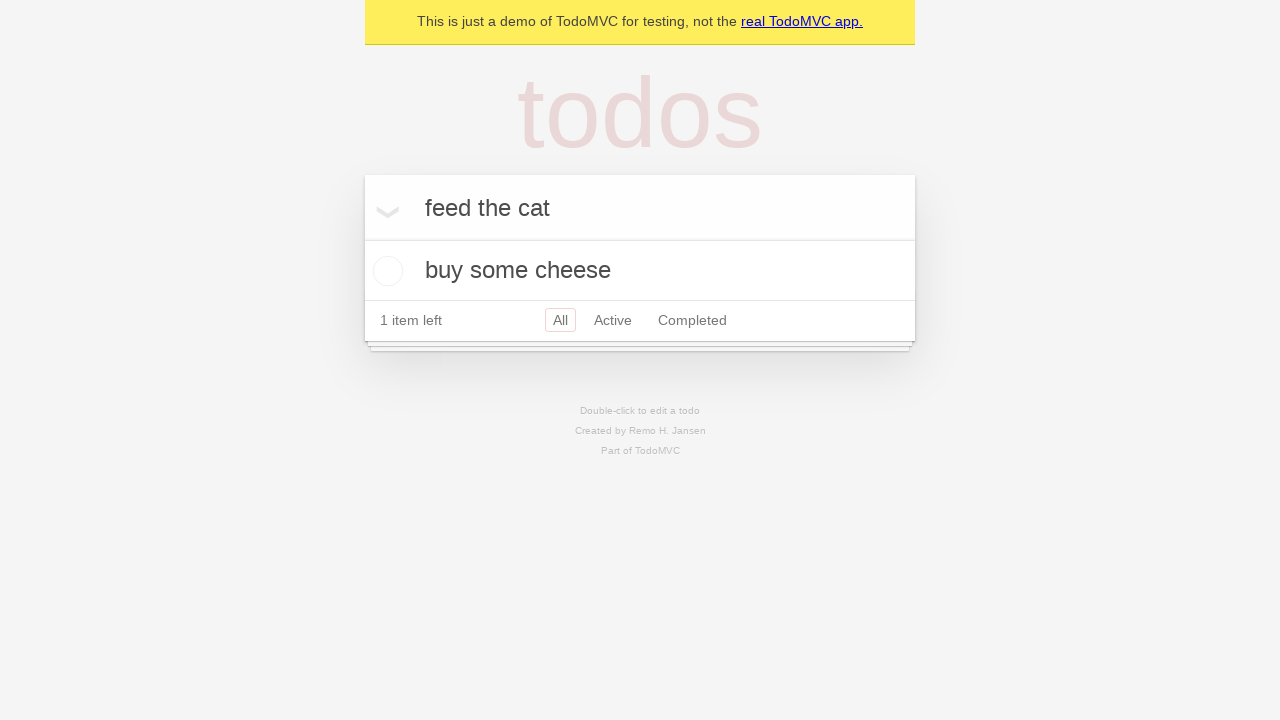

Pressed Enter to create second todo on internal:attr=[placeholder="What needs to be done?"i]
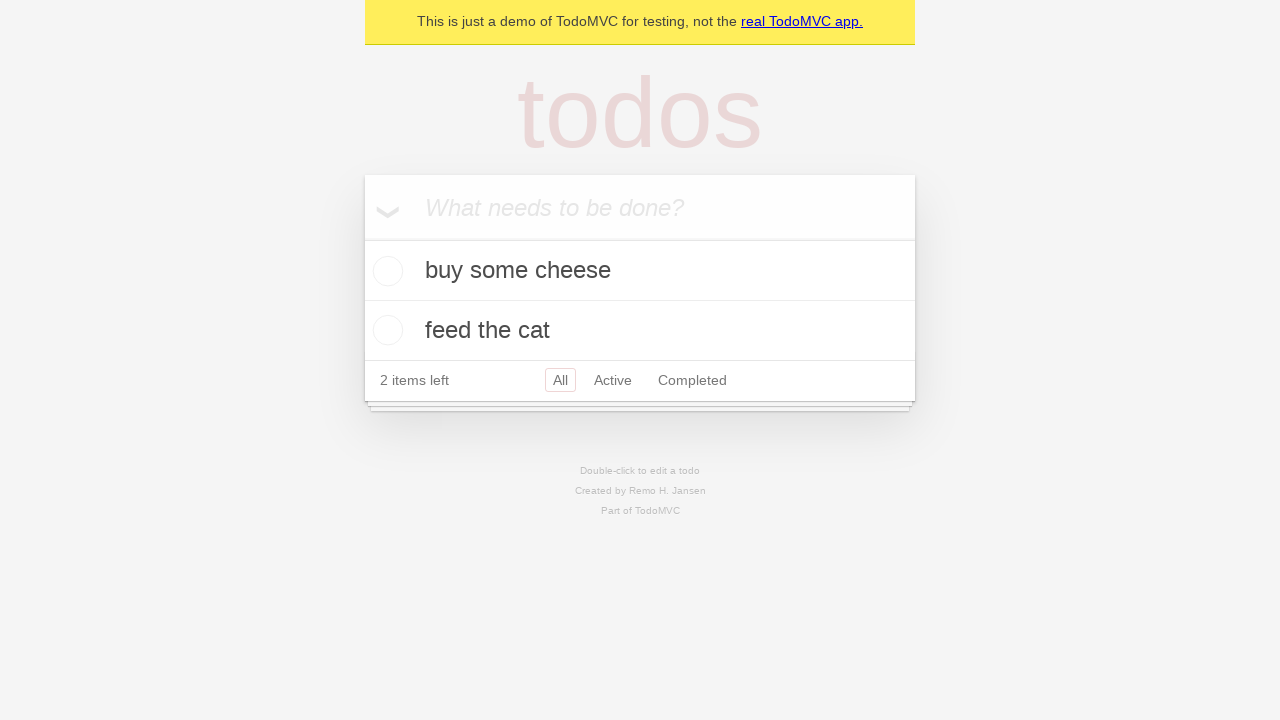

Filled input field with third todo 'book a doctors appointment' on internal:attr=[placeholder="What needs to be done?"i]
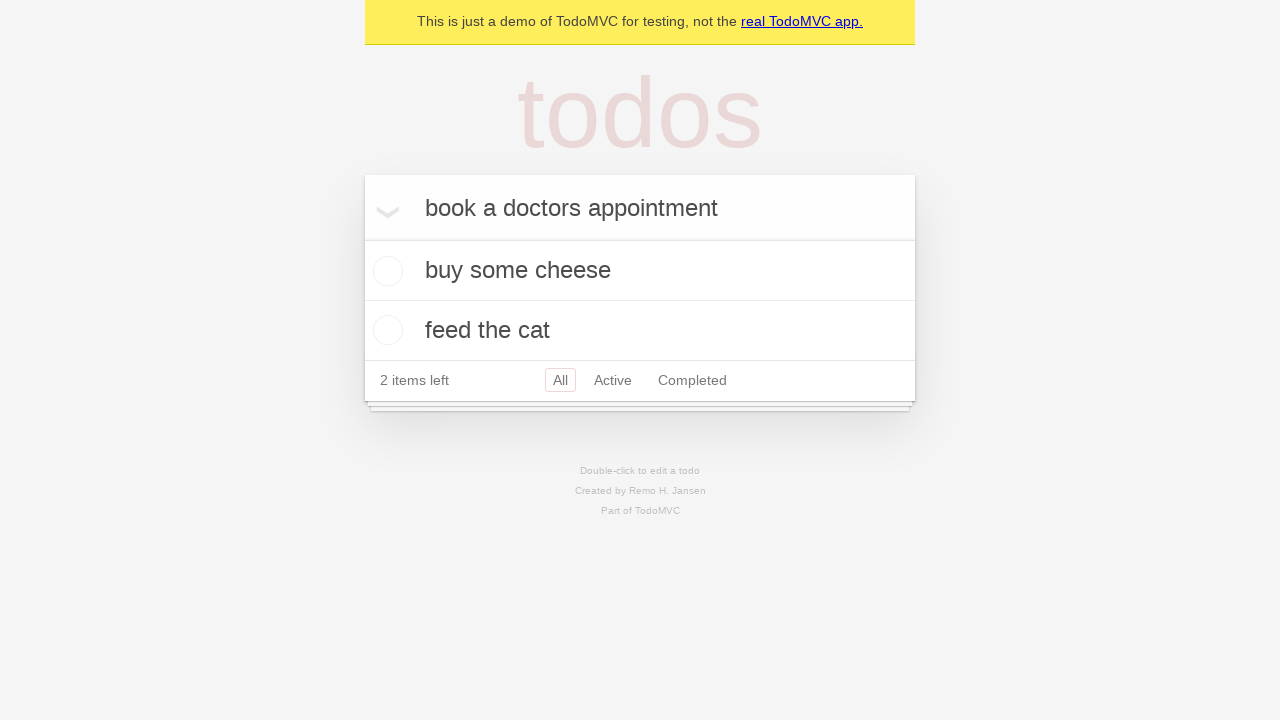

Pressed Enter to create third todo on internal:attr=[placeholder="What needs to be done?"i]
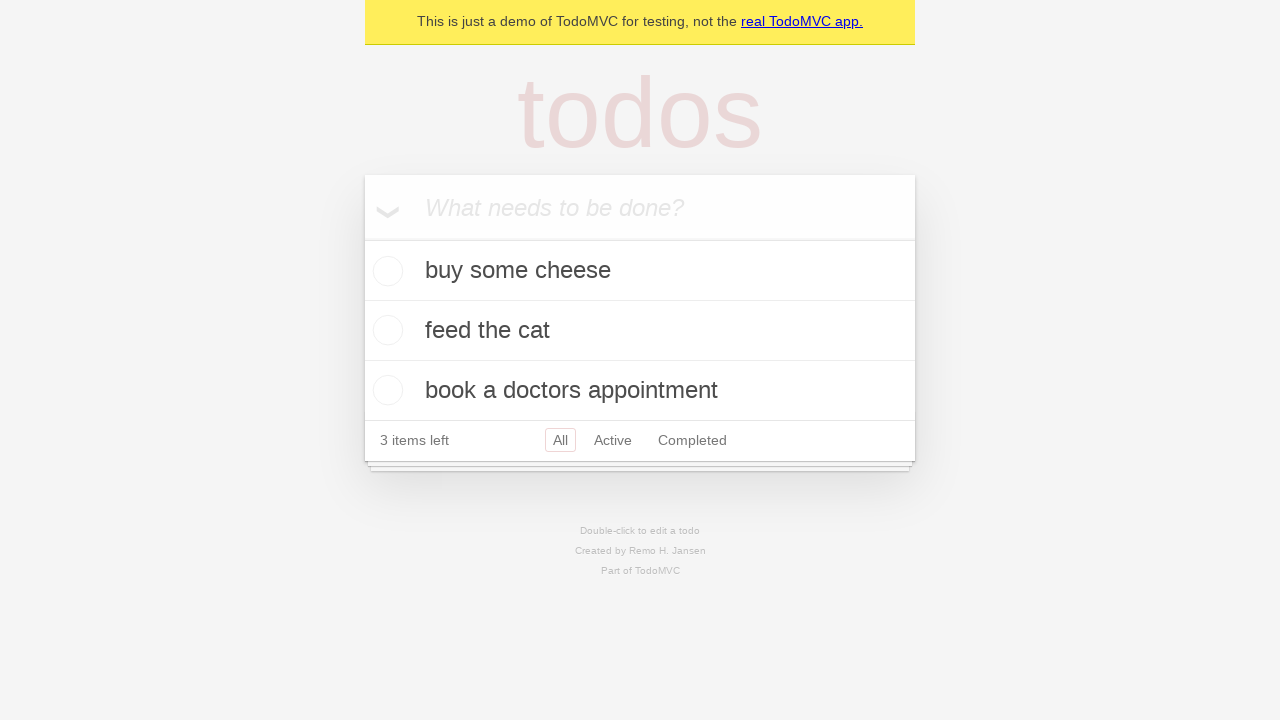

Double-clicked second todo to enter edit mode at (640, 331) on internal:testid=[data-testid="todo-item"s] >> nth=1
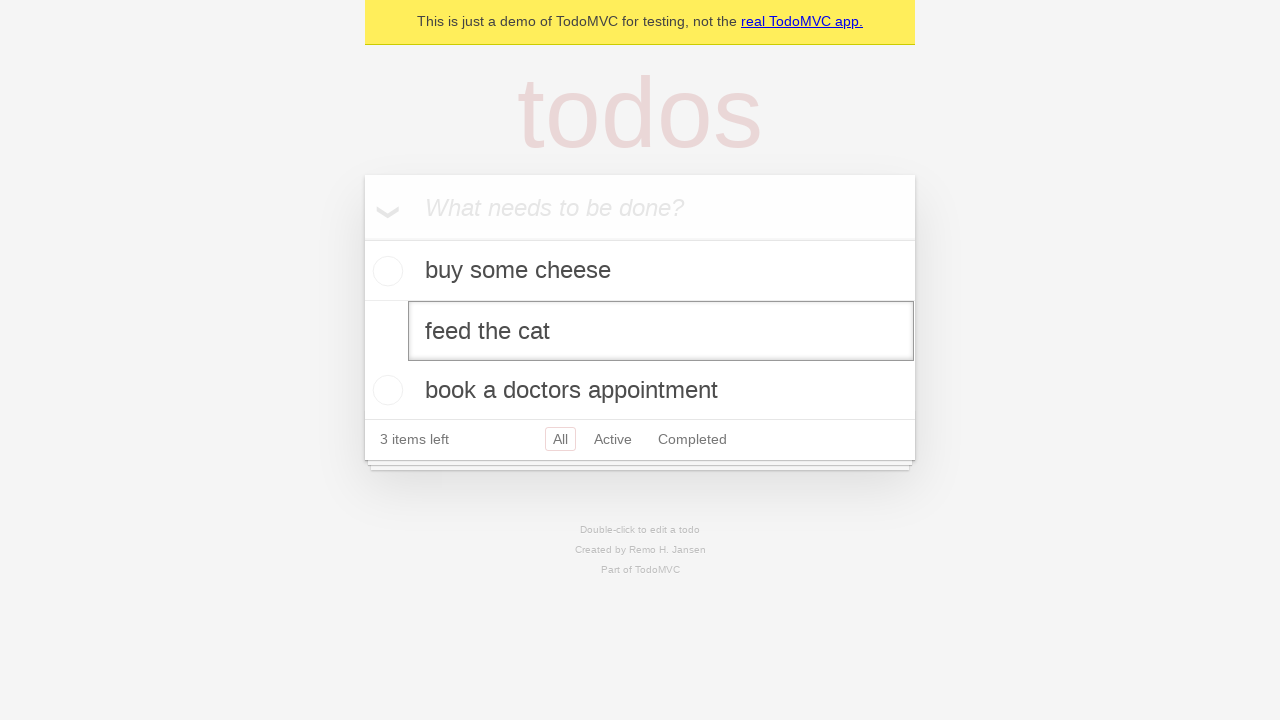

Edit textbox appeared on second todo - edit mode active
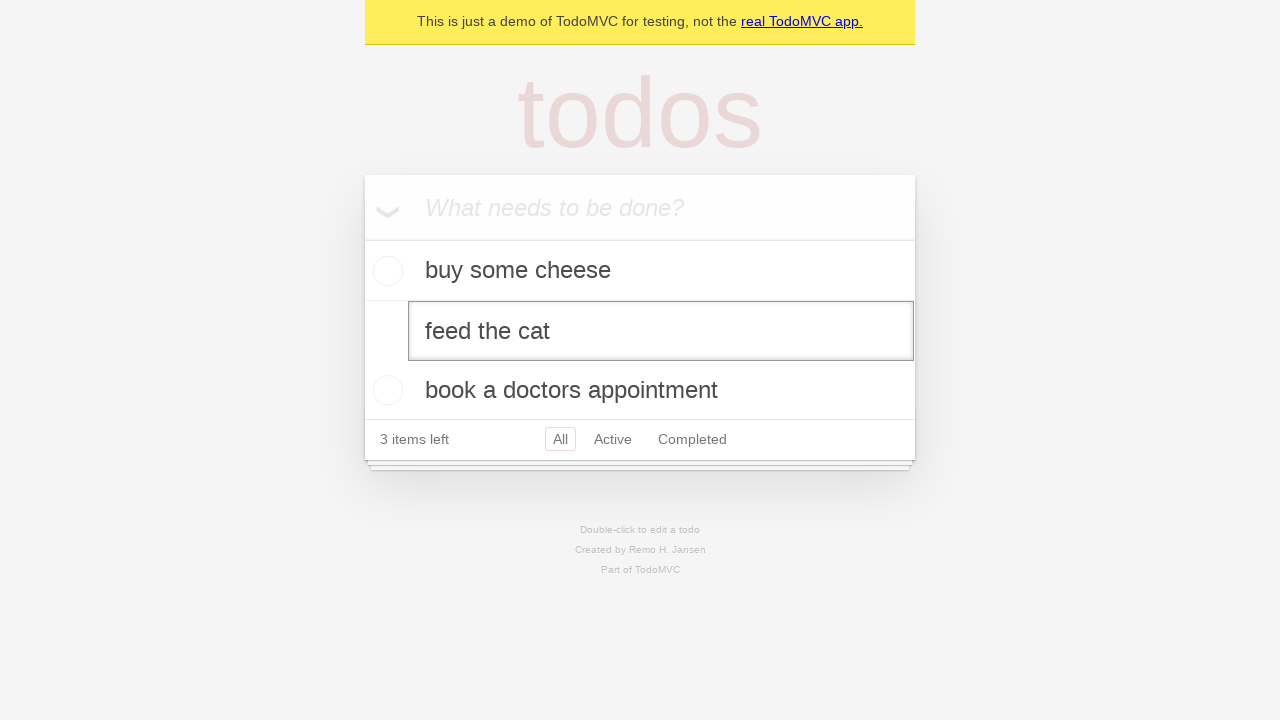

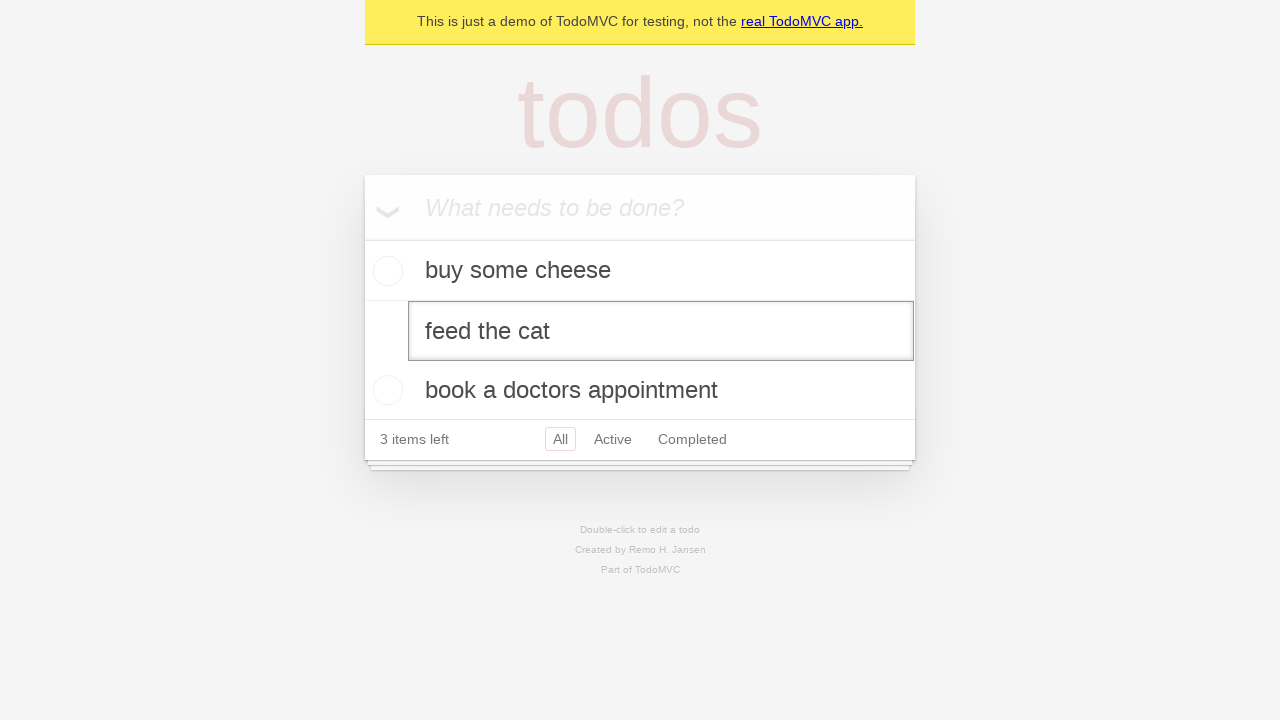